Tests the login form validation by clicking the login button without entering any credentials and verifying that a warning message is displayed.

Starting URL: https://login1.nextbasecrm.com/?login=yes

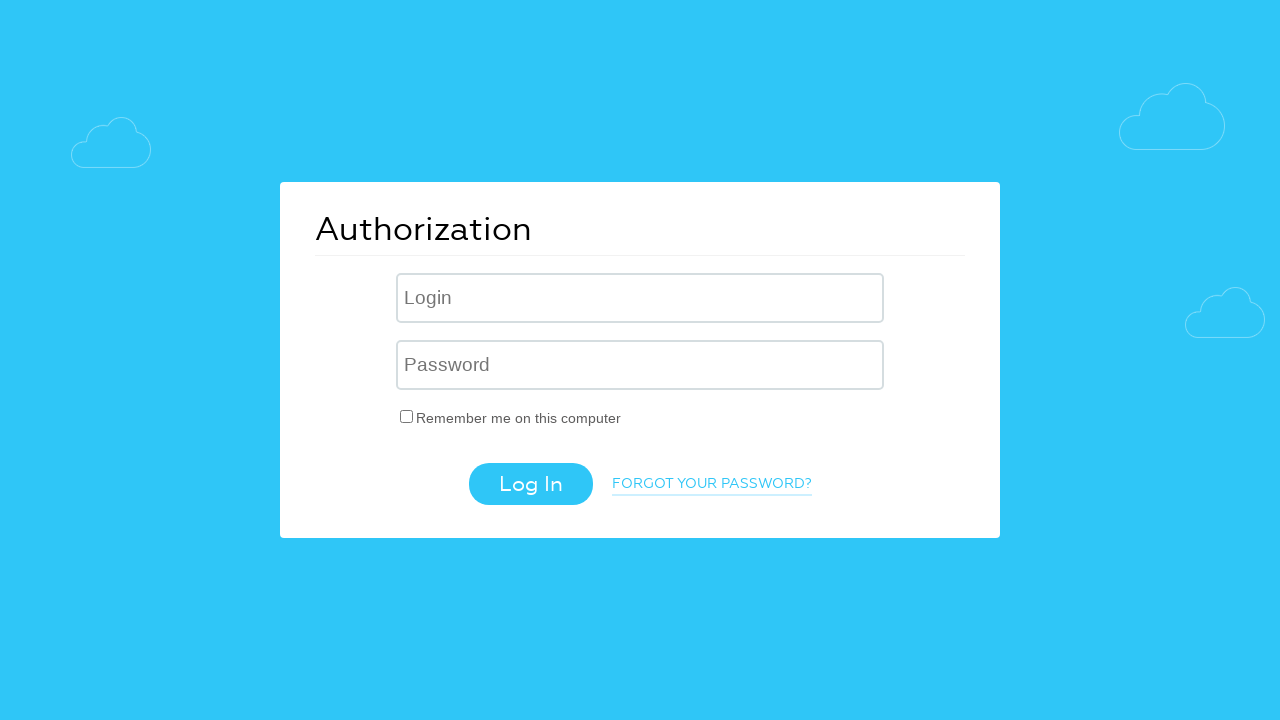

Clicked login button without entering credentials at (530, 484) on .login-btn
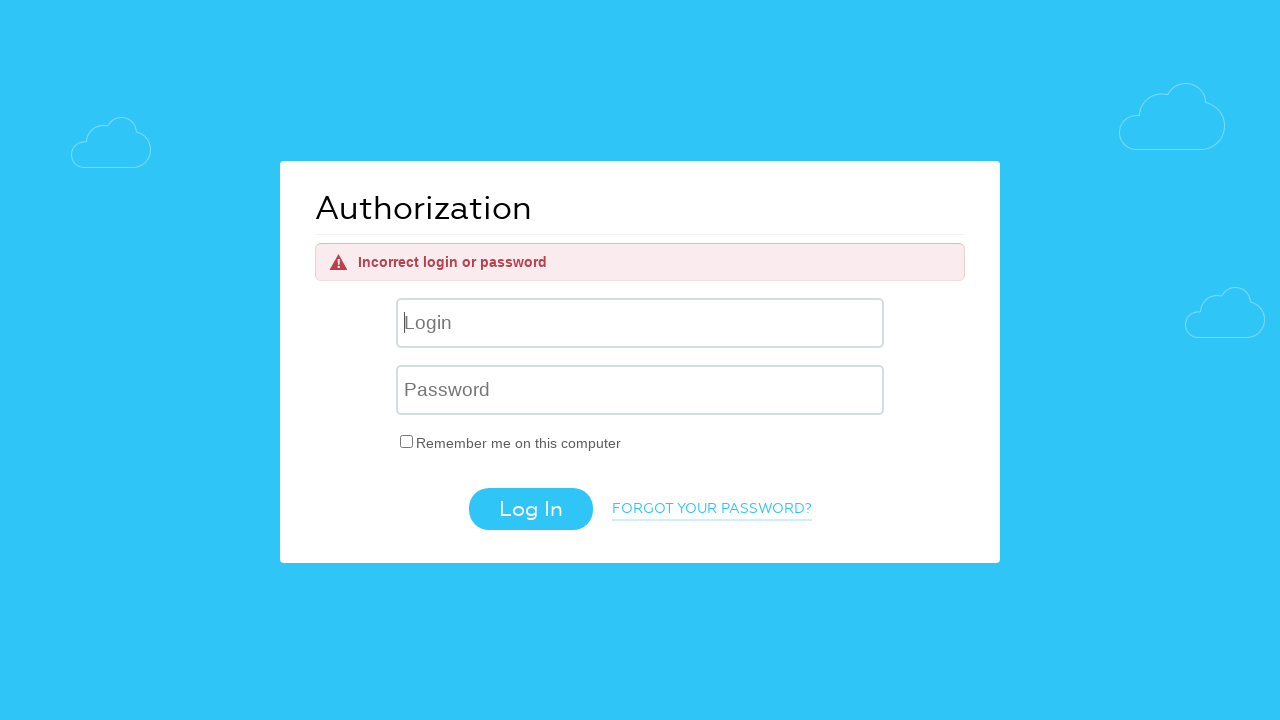

Warning message element appeared and loaded
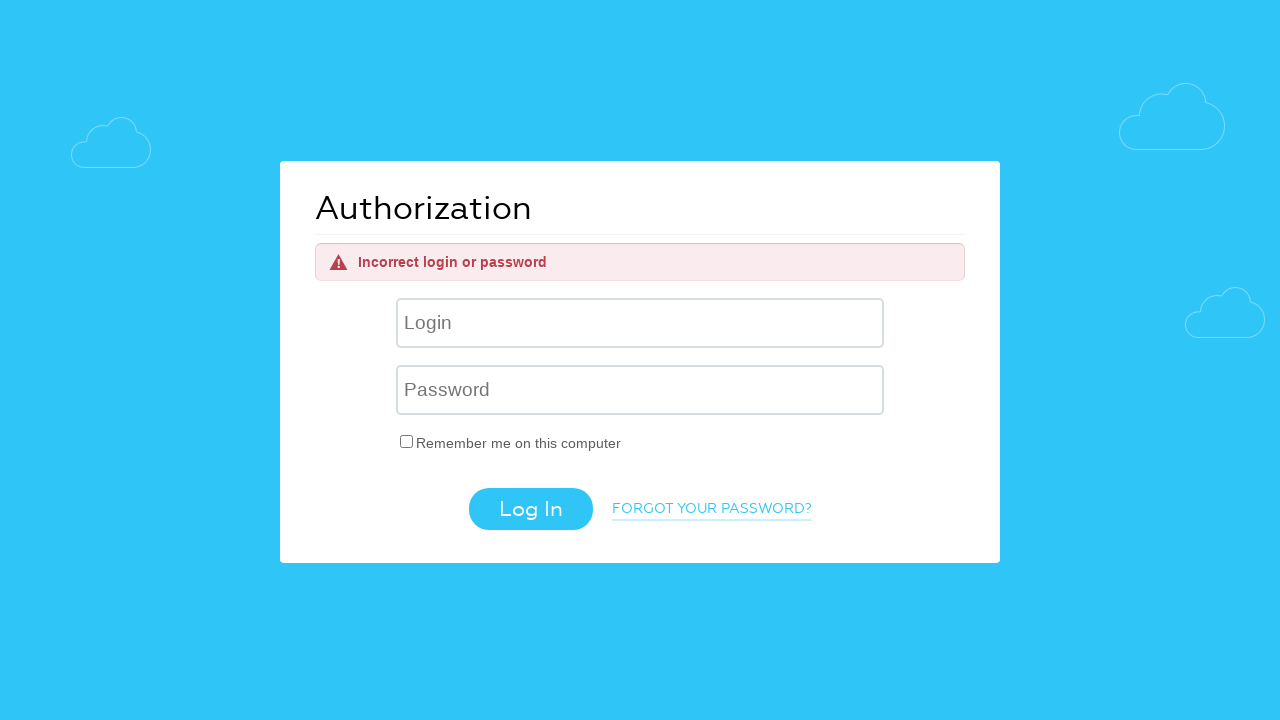

Verified warning message is visible on the page
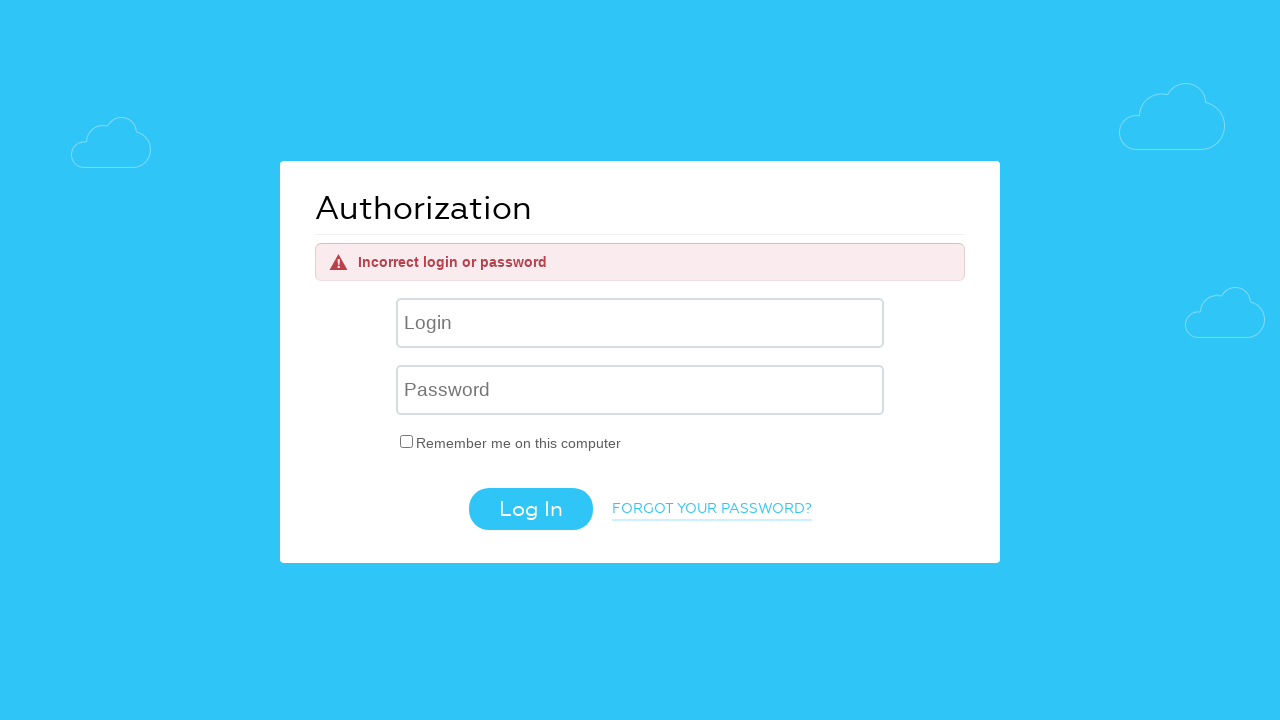

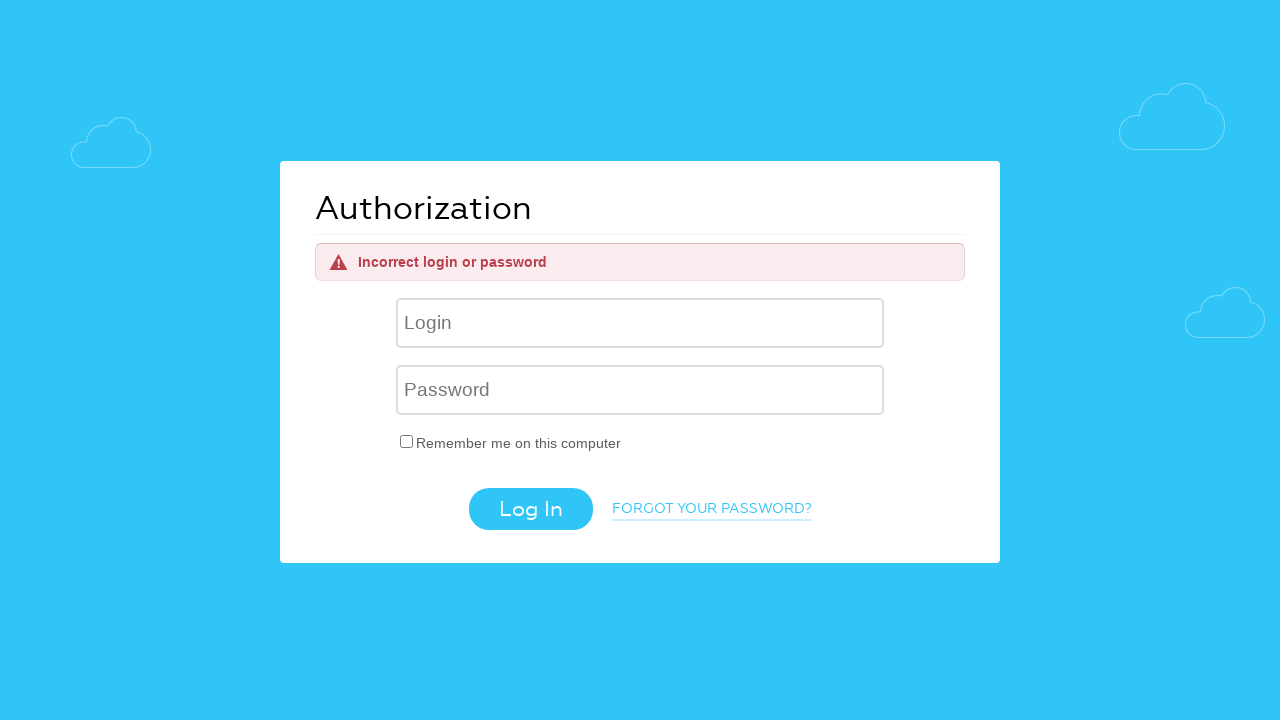